Tests the resizable element functionality on DemoQA by dragging the resize handle to expand the box dimensions by 300 pixels horizontally and 100 pixels vertically.

Starting URL: https://demoqa.com/resizable

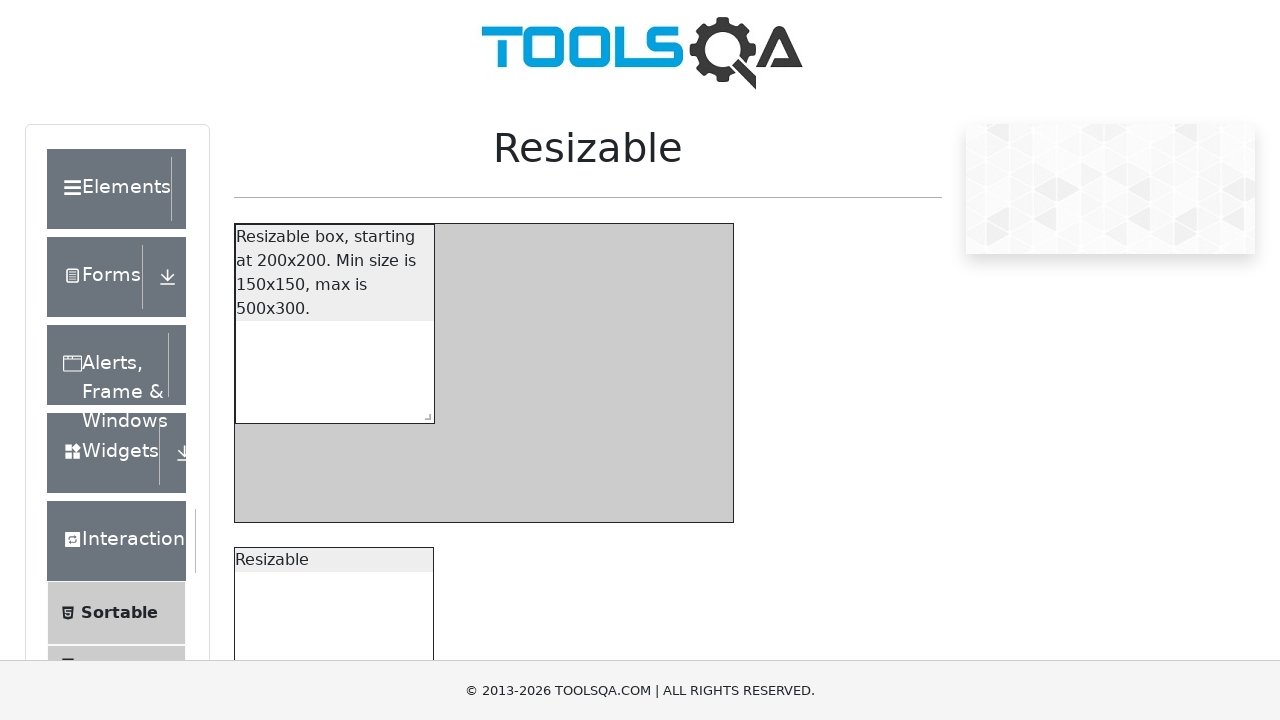

Waited for resizable box to be visible
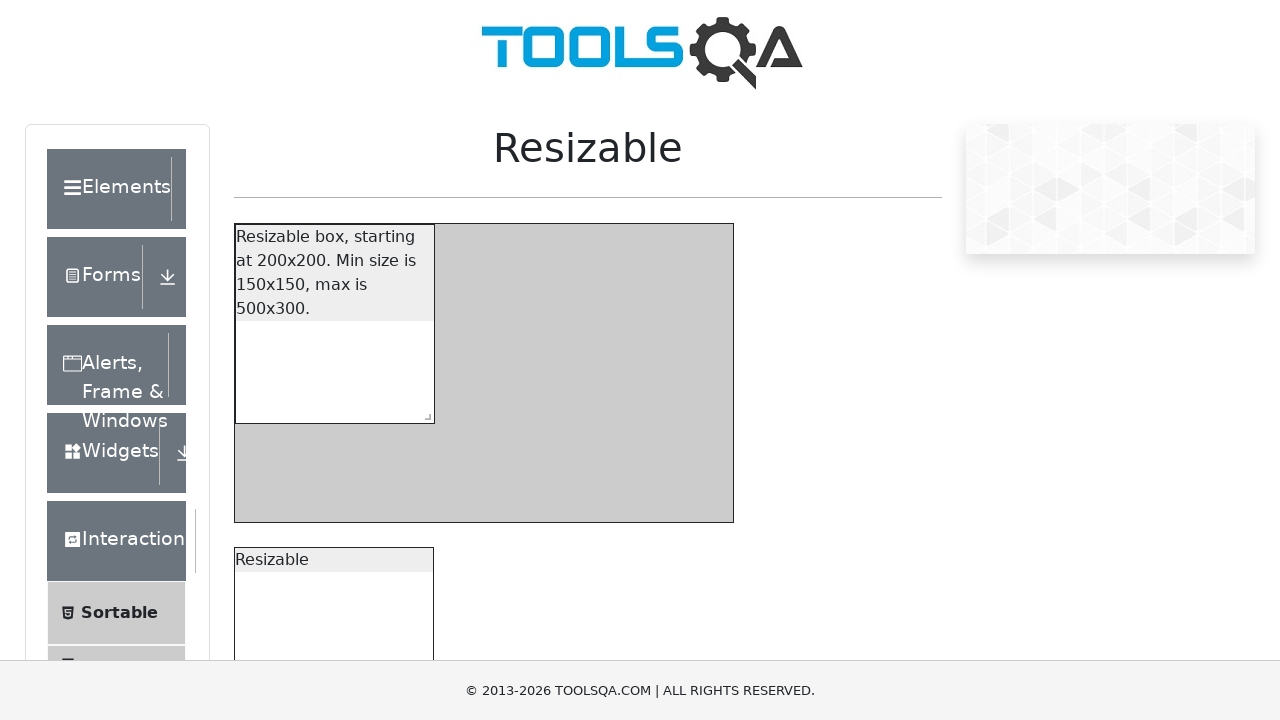

Located the resize handle element
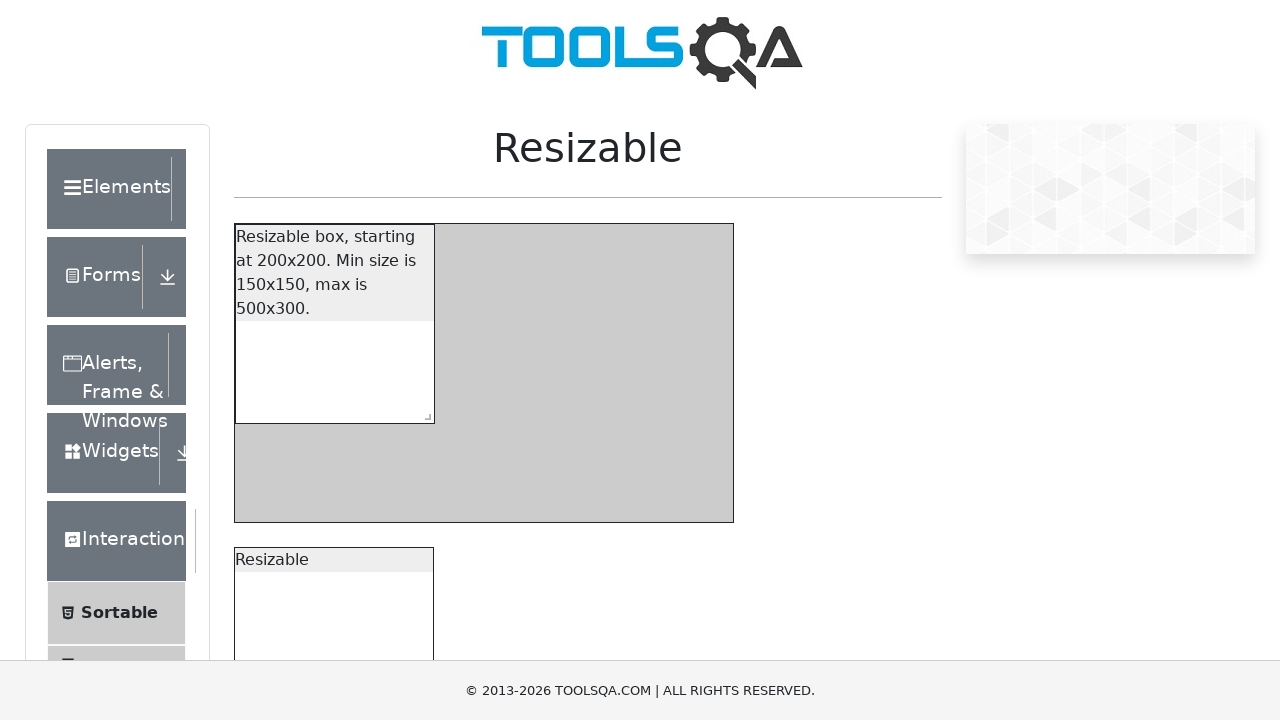

Retrieved bounding box coordinates of the resize handle
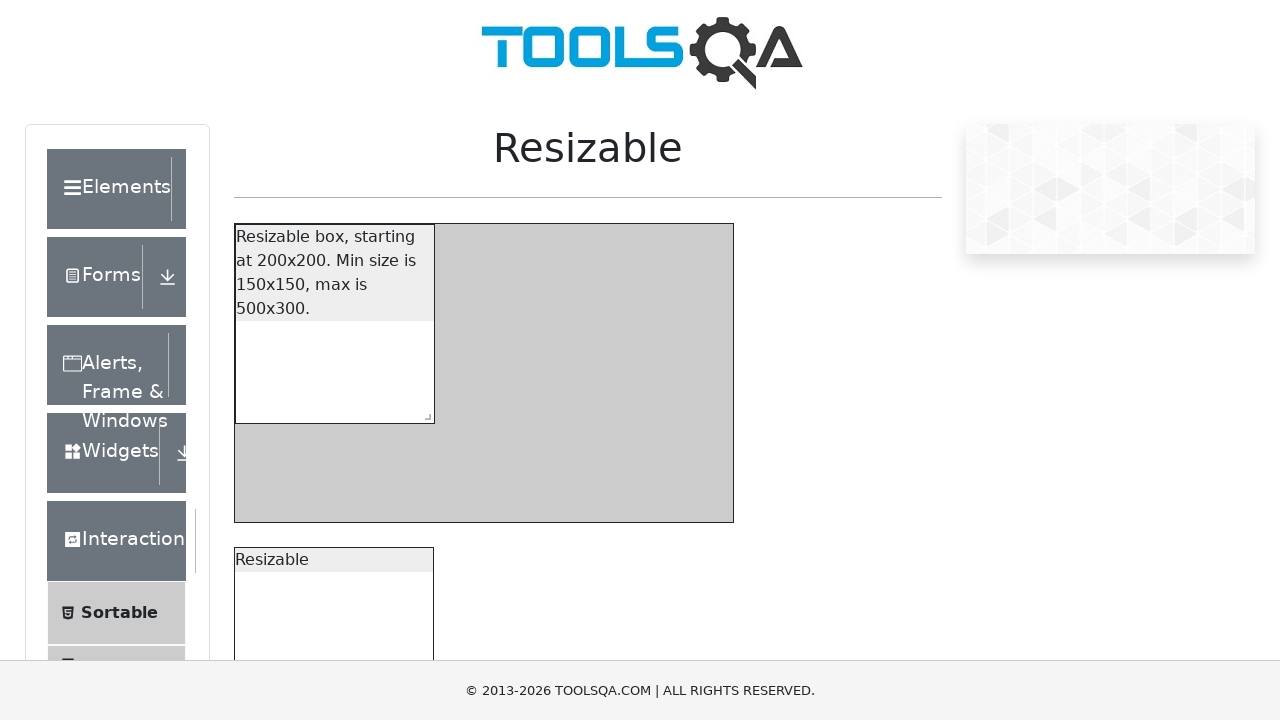

Moved mouse to the center of the resize handle at (423, 736)
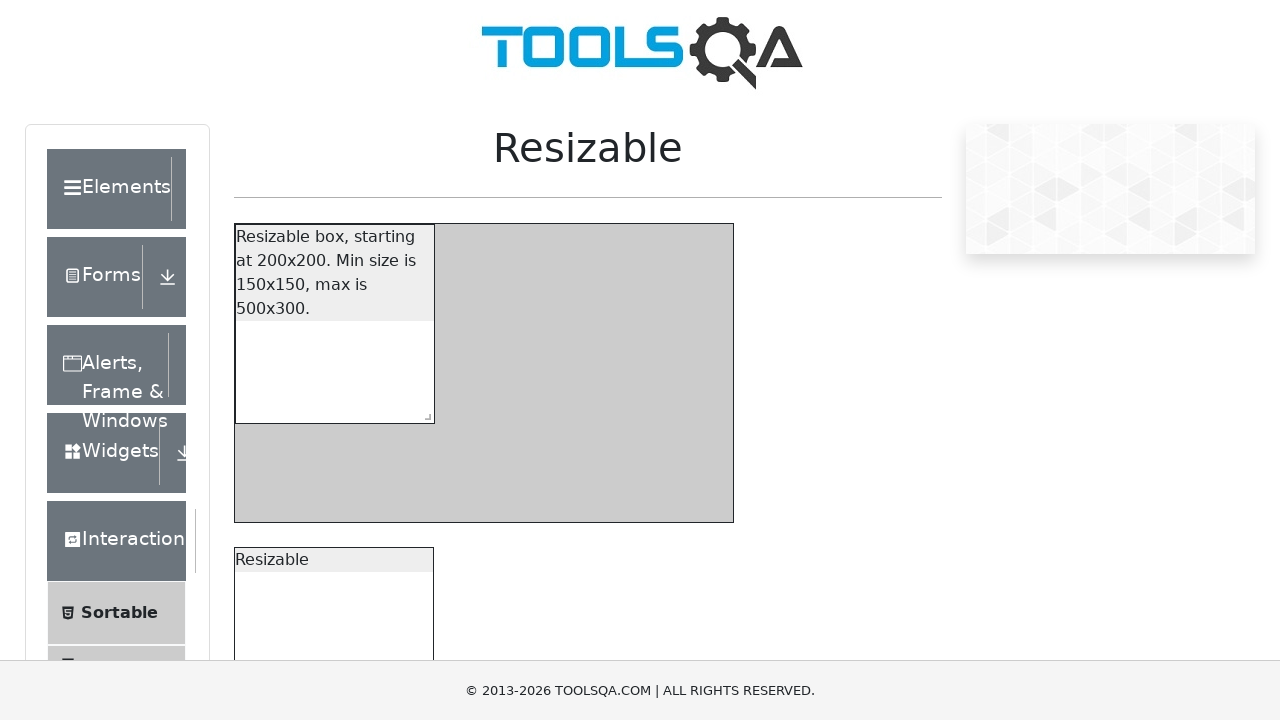

Pressed mouse button down to start dragging at (423, 736)
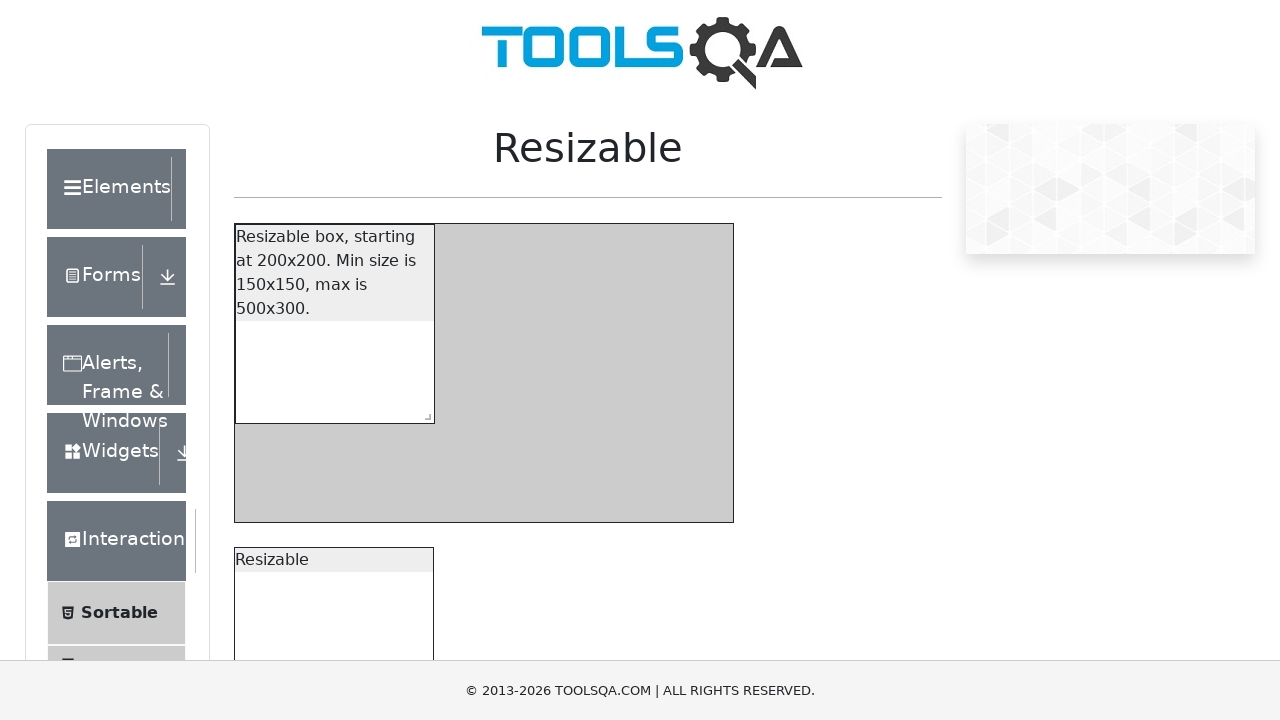

Dragged resize handle 300 pixels right and 100 pixels down to expand the box at (723, 836)
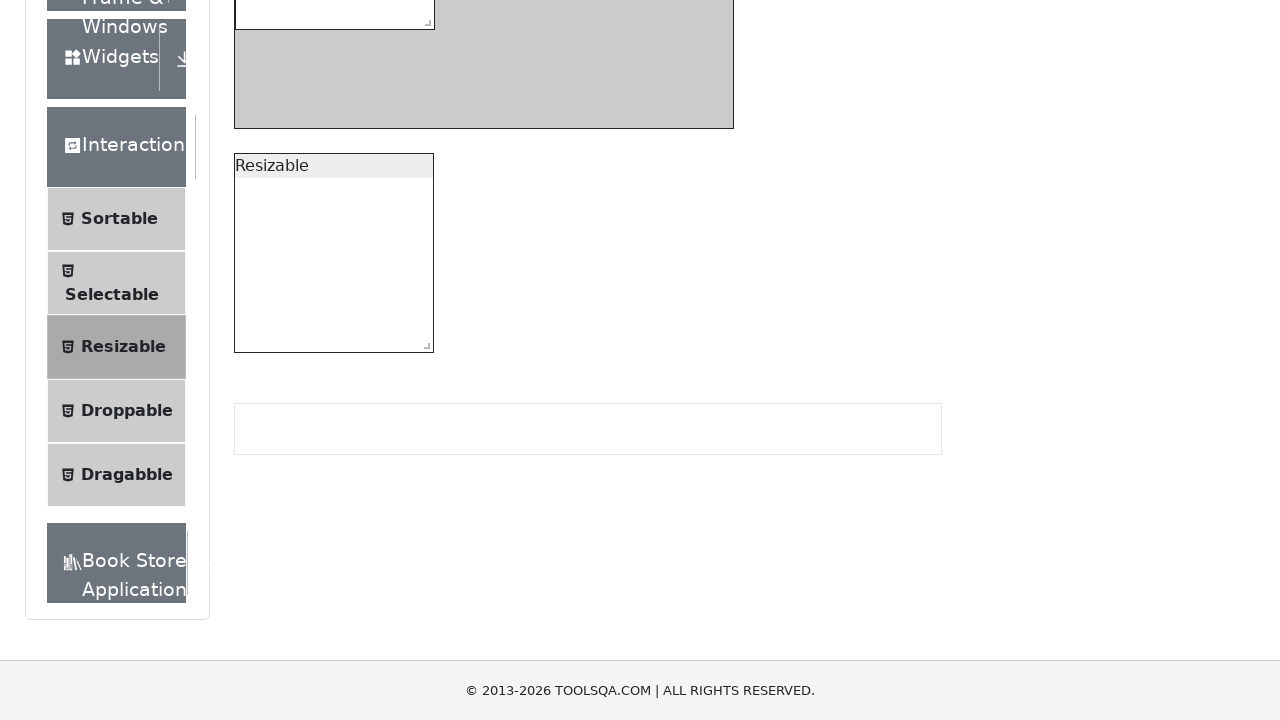

Released mouse button to complete the resize operation at (723, 836)
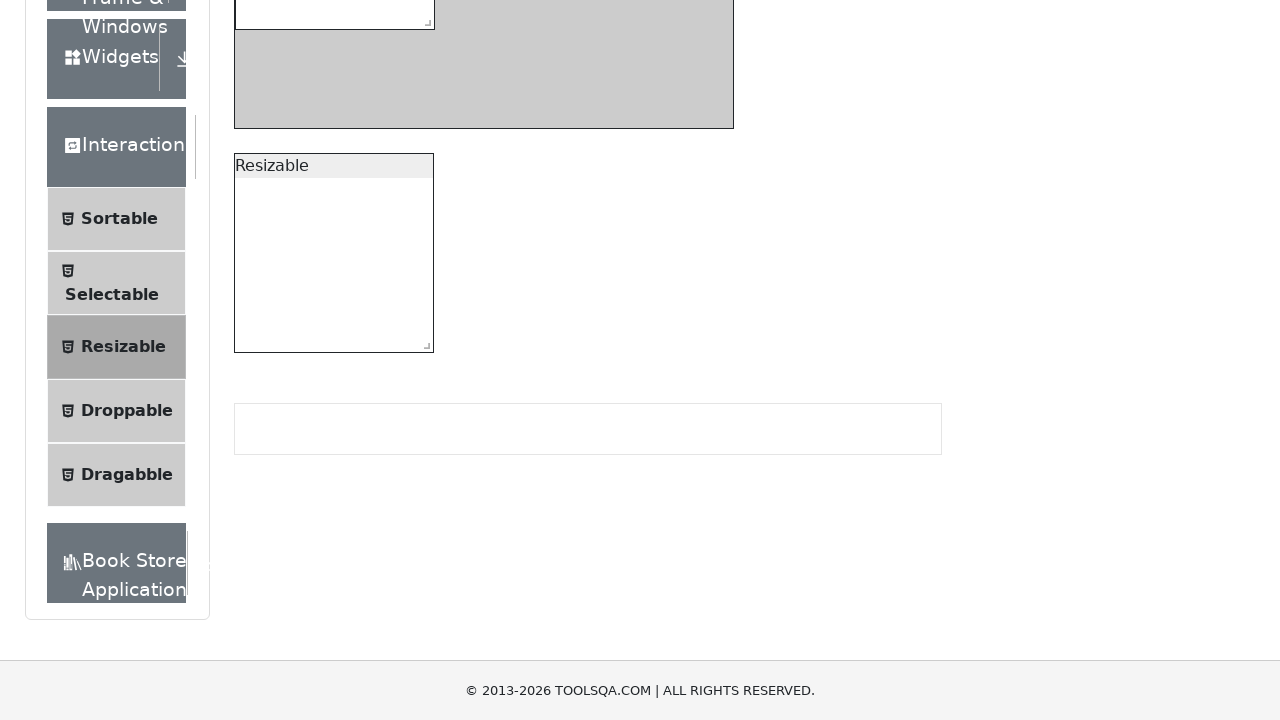

Verified that the resizable element is still present after resize
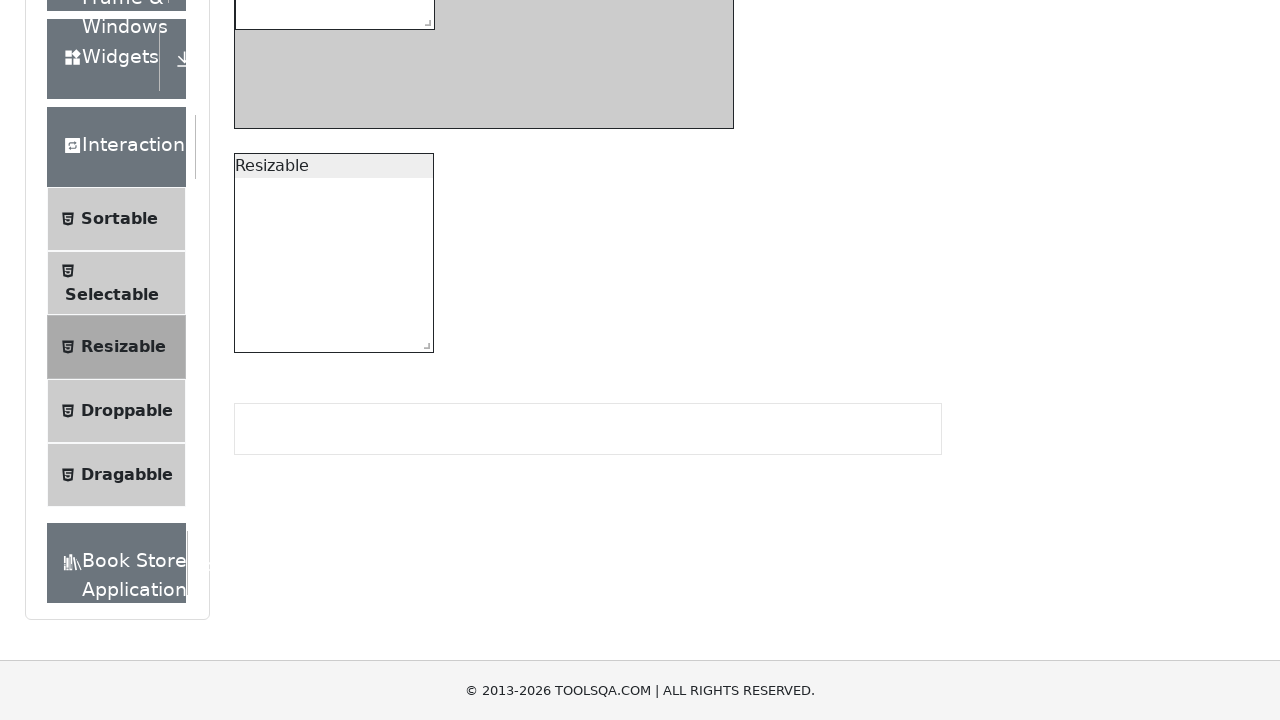

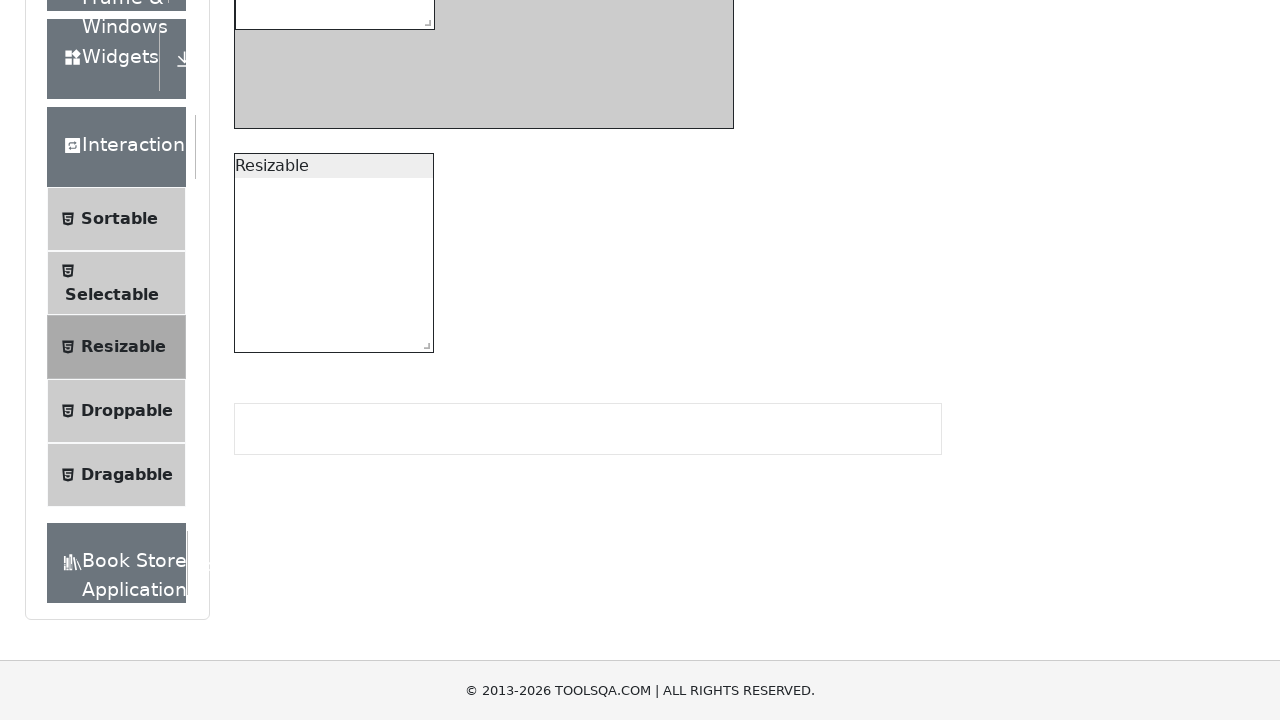